Tests child window handling by clicking a link that opens a new page, extracting text from the new page, and using that text to fill a field in the original page

Starting URL: https://rahulshettyacademy.com/loginpagePractise/

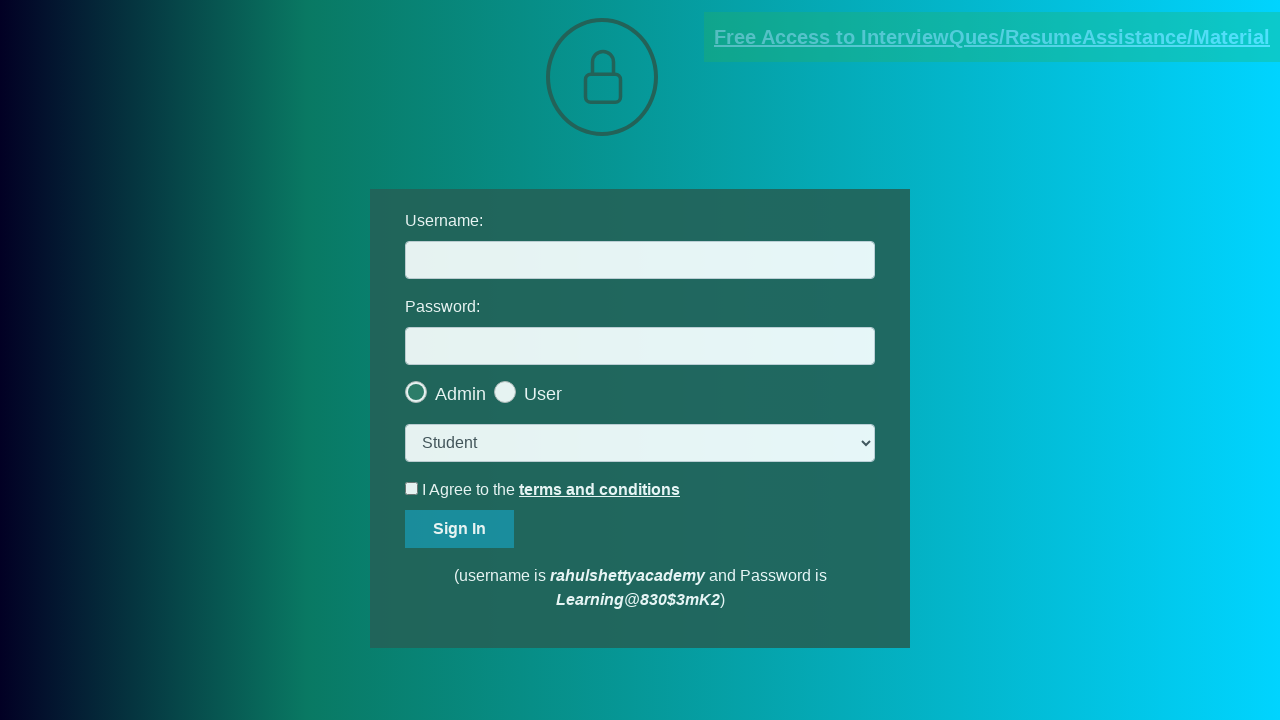

Located document link element
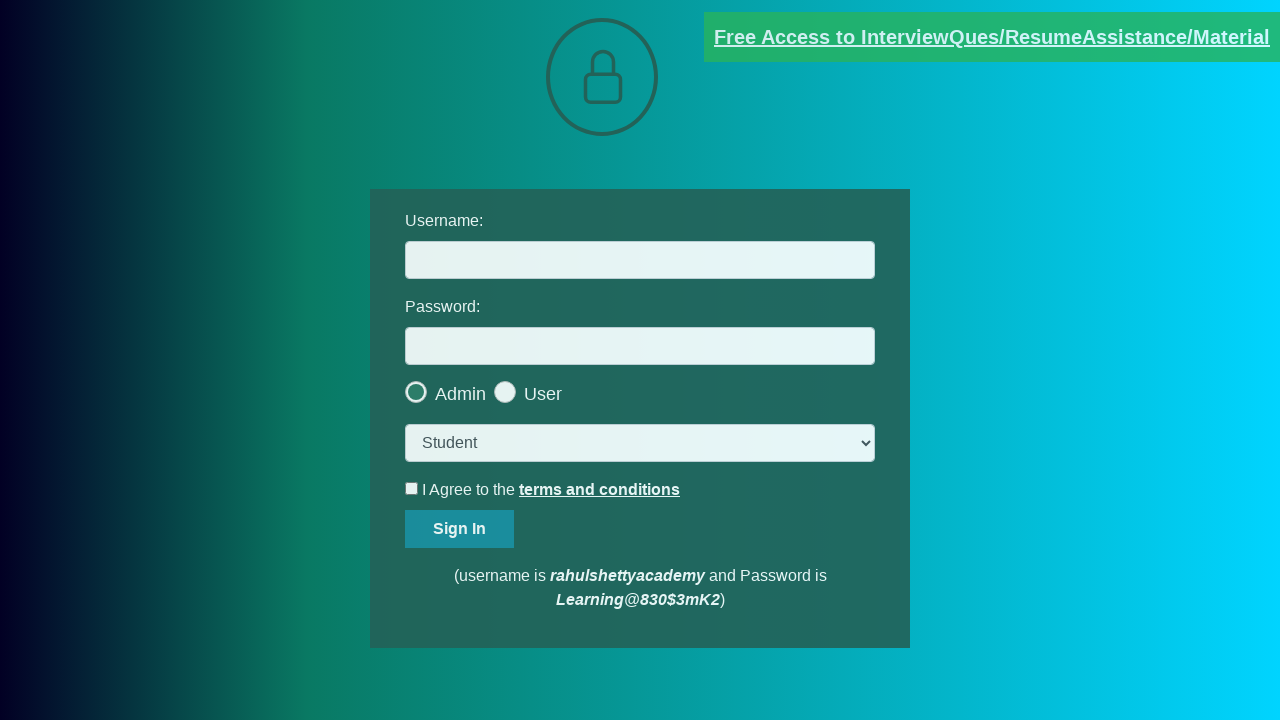

Clicked document link and new page opened at (992, 37) on [href*='documents-request']
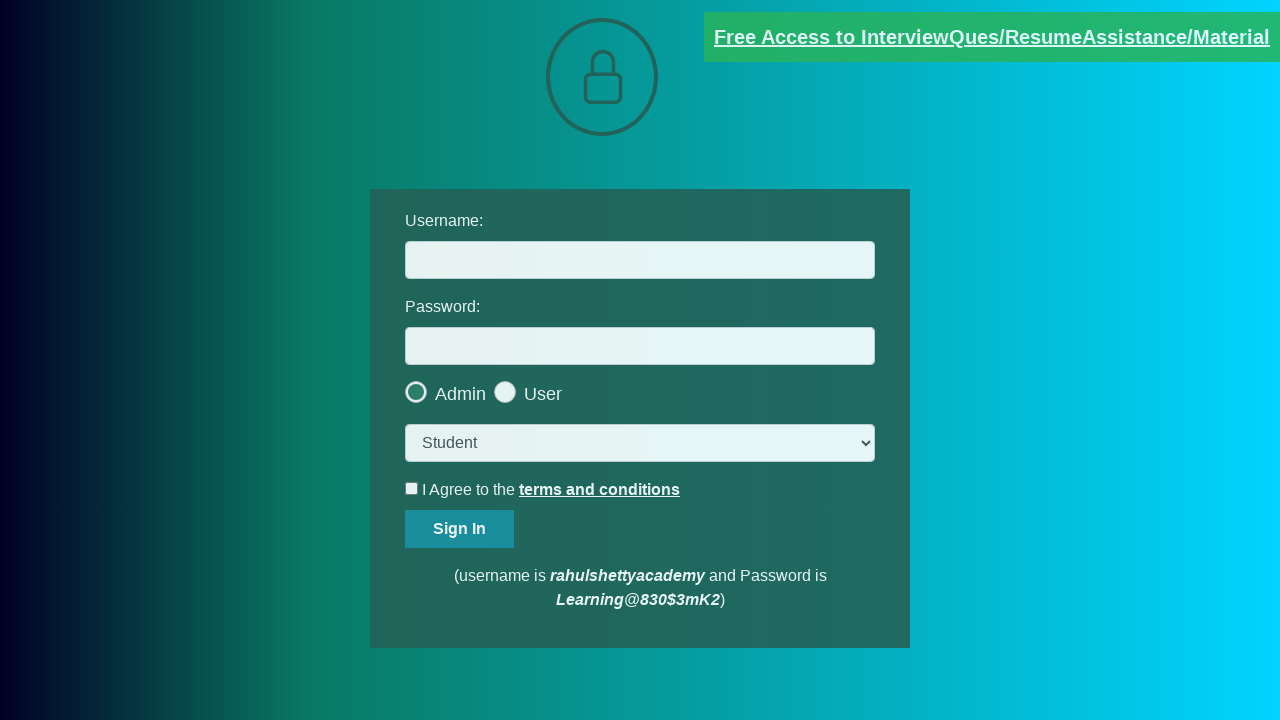

New page loaded successfully
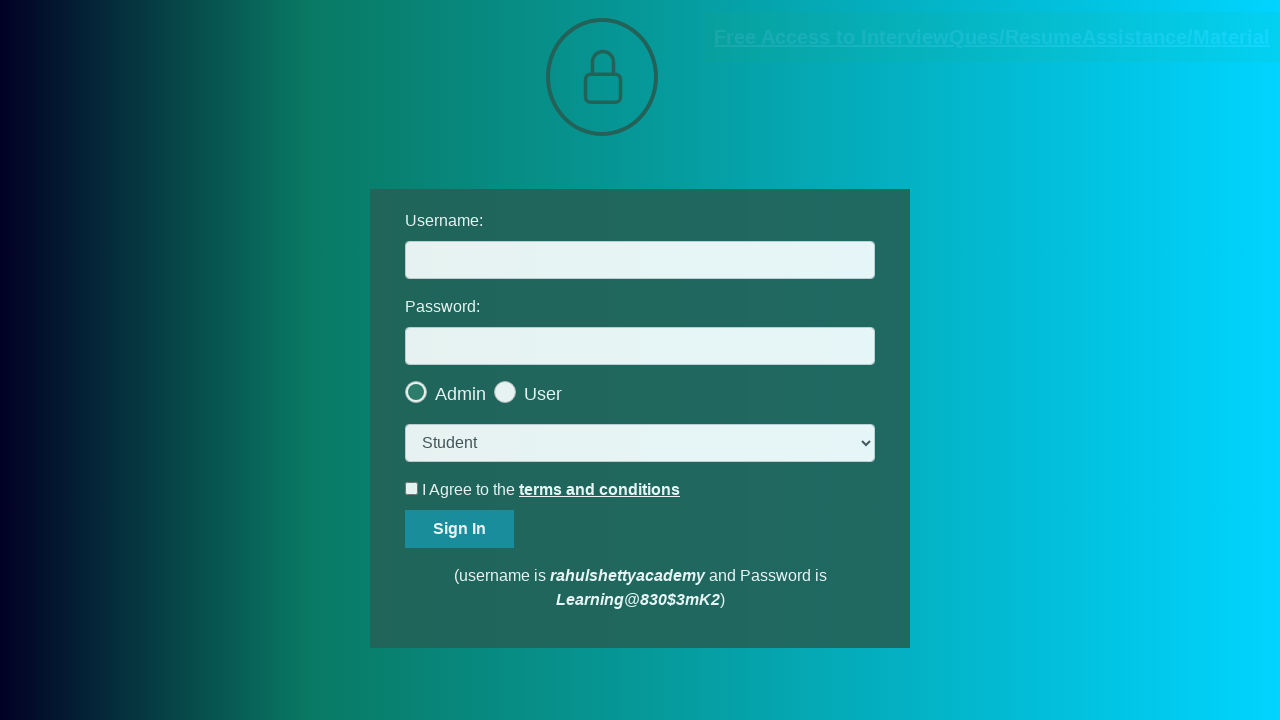

Extracted text from red element in new page
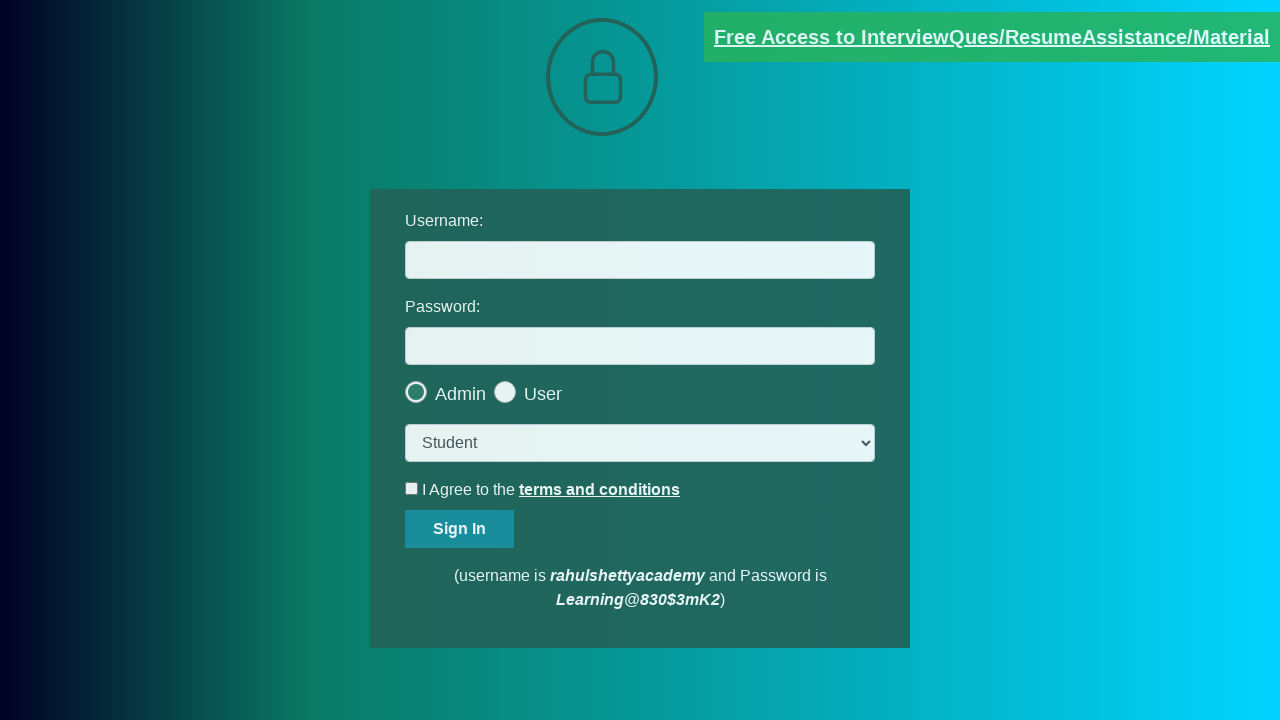

Split text by @ symbol to extract domain
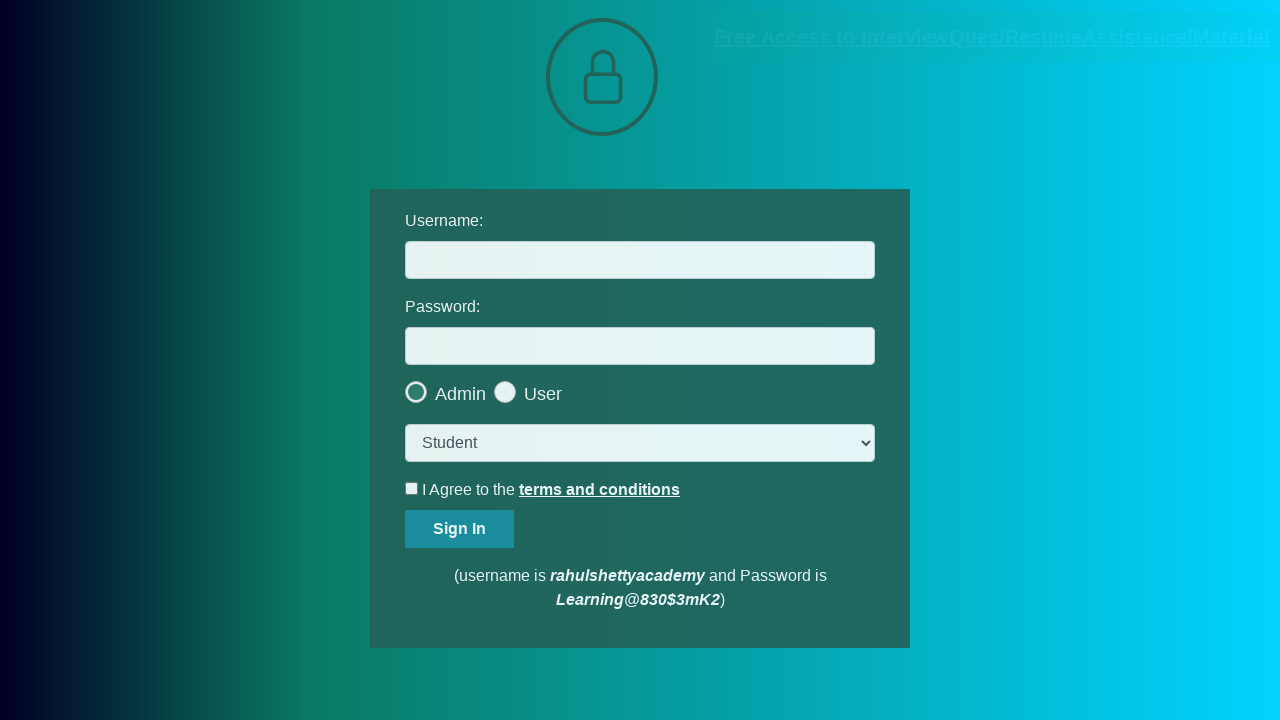

Extracted domain: rahulshettyacademy.com
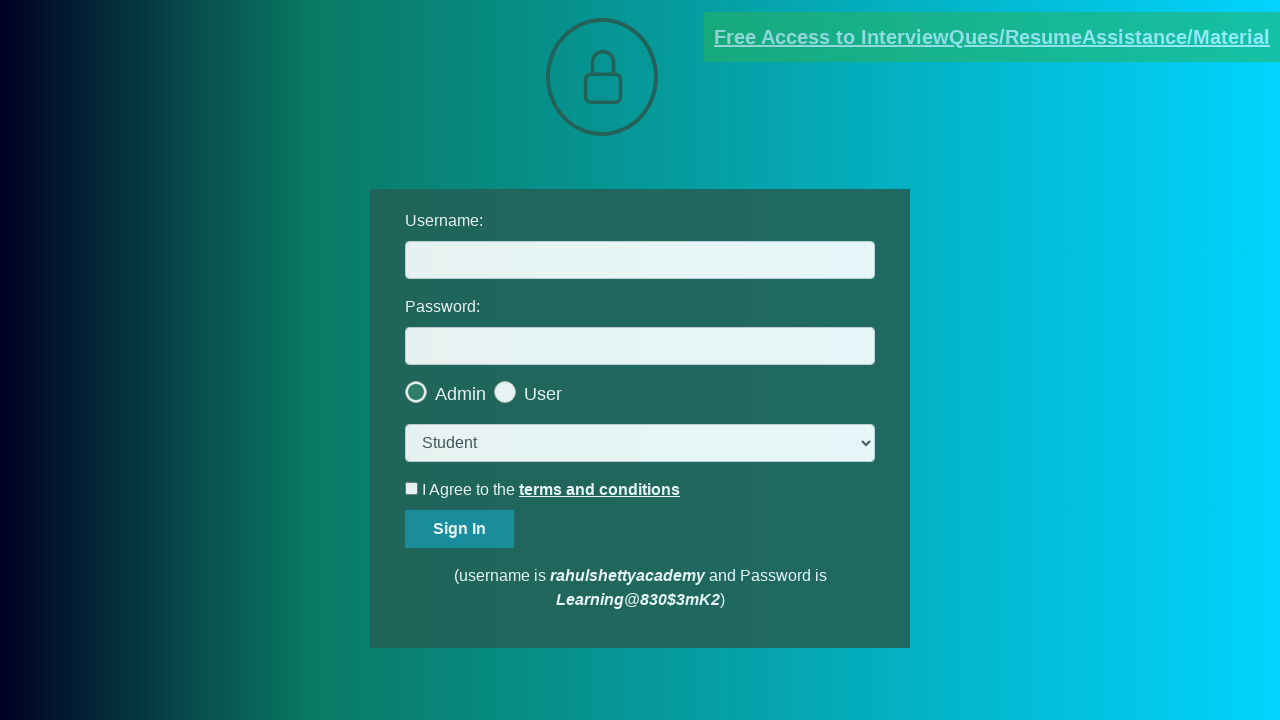

Filled username field with extracted domain: rahulshettyacademy.com on #username
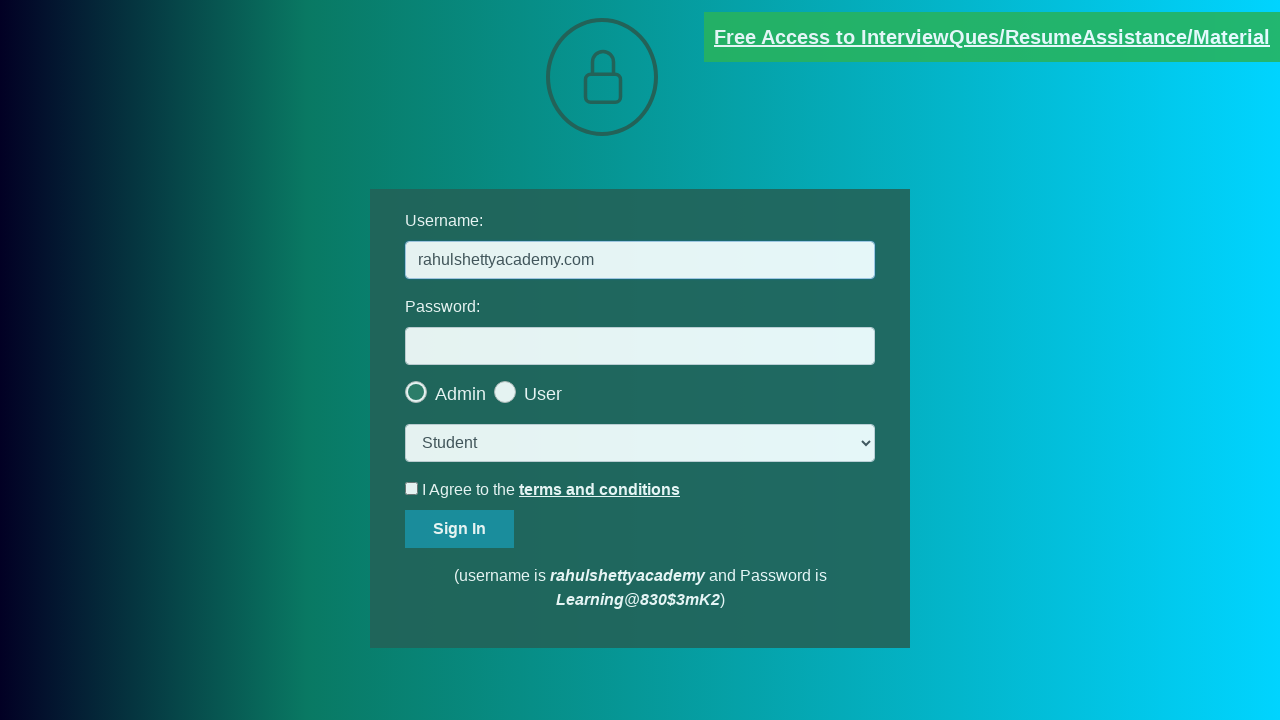

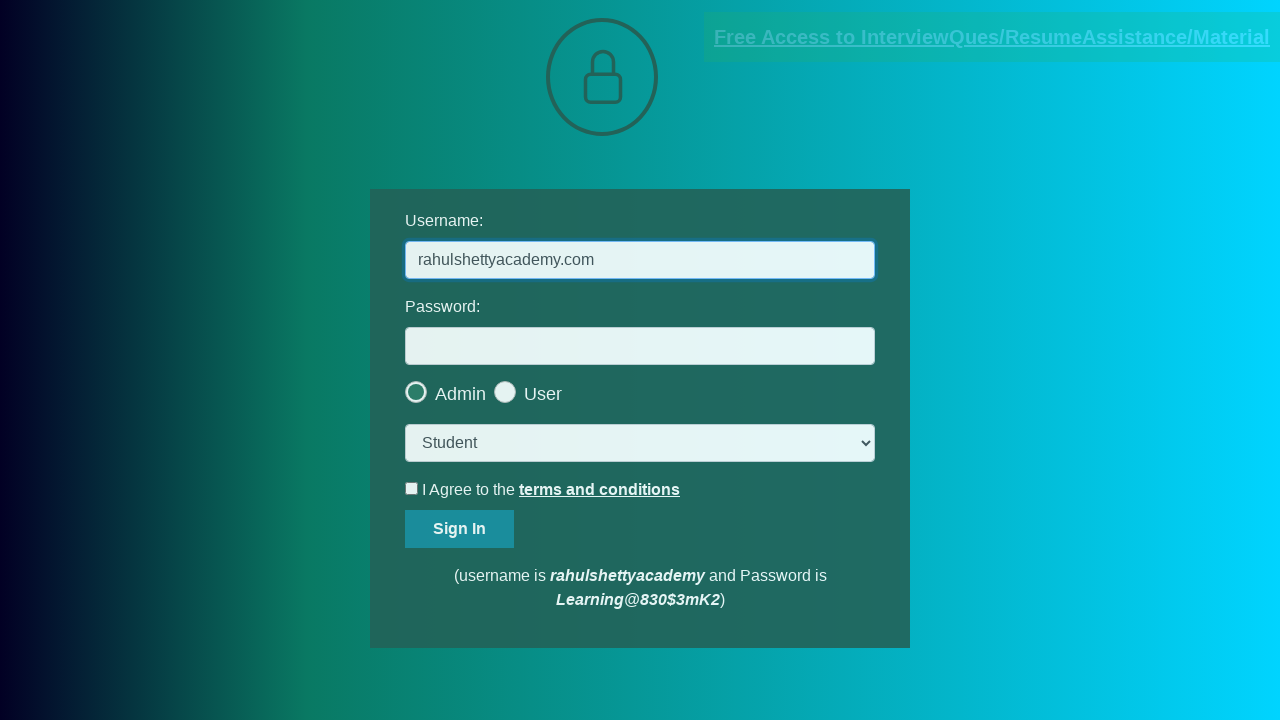